Demonstrates XPath locator usage on a practice page by clicking checkboxes in a table, reading text content, and using various XPath indexing techniques to interact with table elements.

Starting URL: https://selectorshub.com/xpath-practice-page/

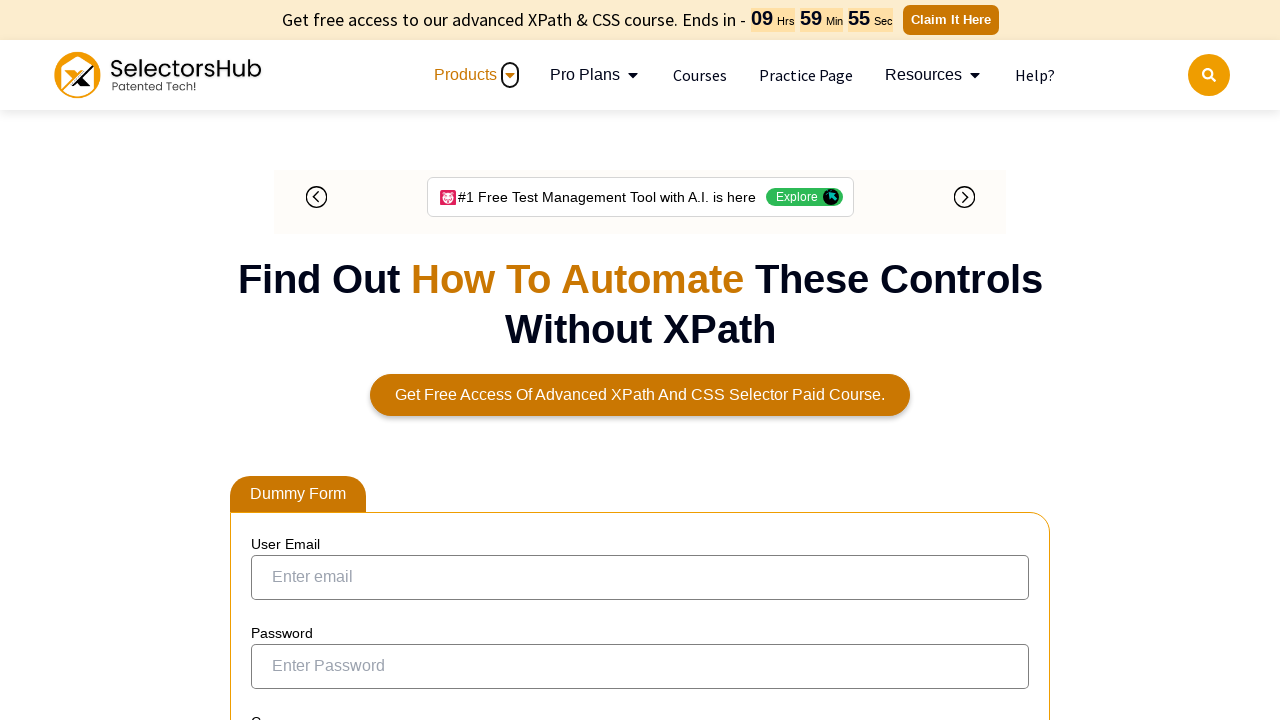

Clicked checkbox for Joe.Root using XPath parent/sibling navigation at (274, 353) on xpath=//a[contains(text(), 'Joe.Root')]/parent::td/preceding-sibling::td/input[@
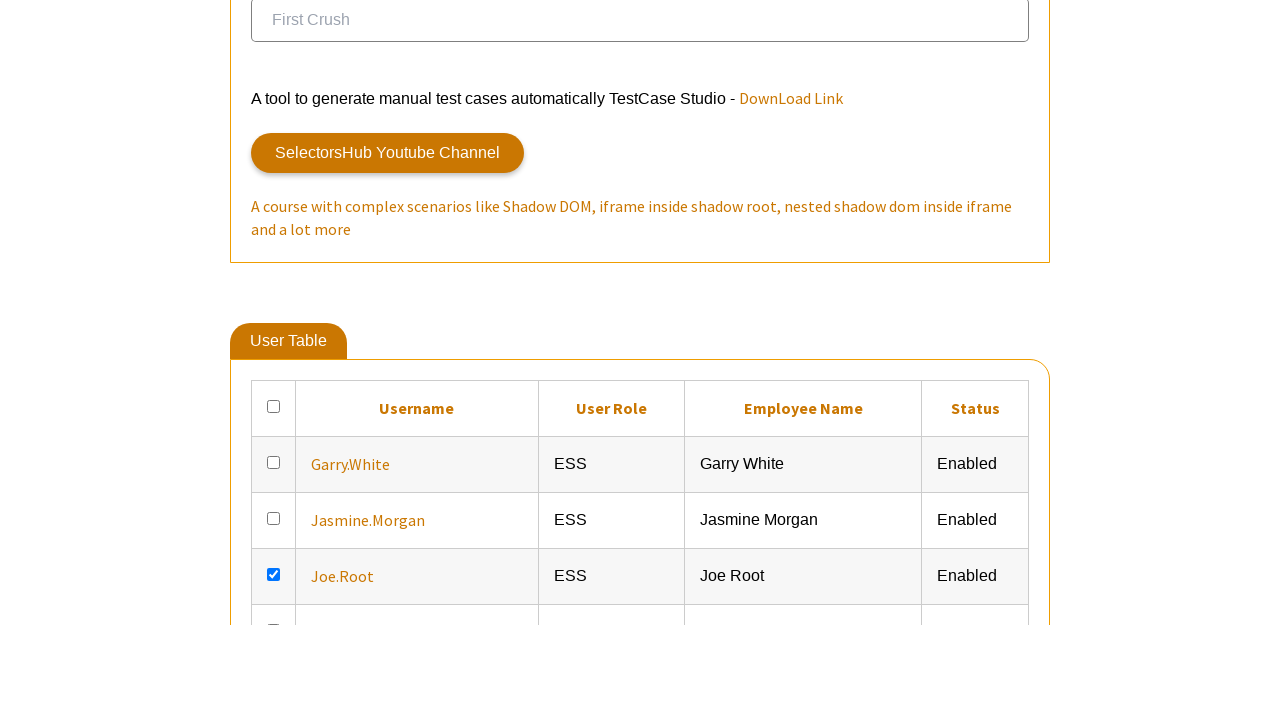

Retrieved user role text for Joe.Root using XPath following-sibling
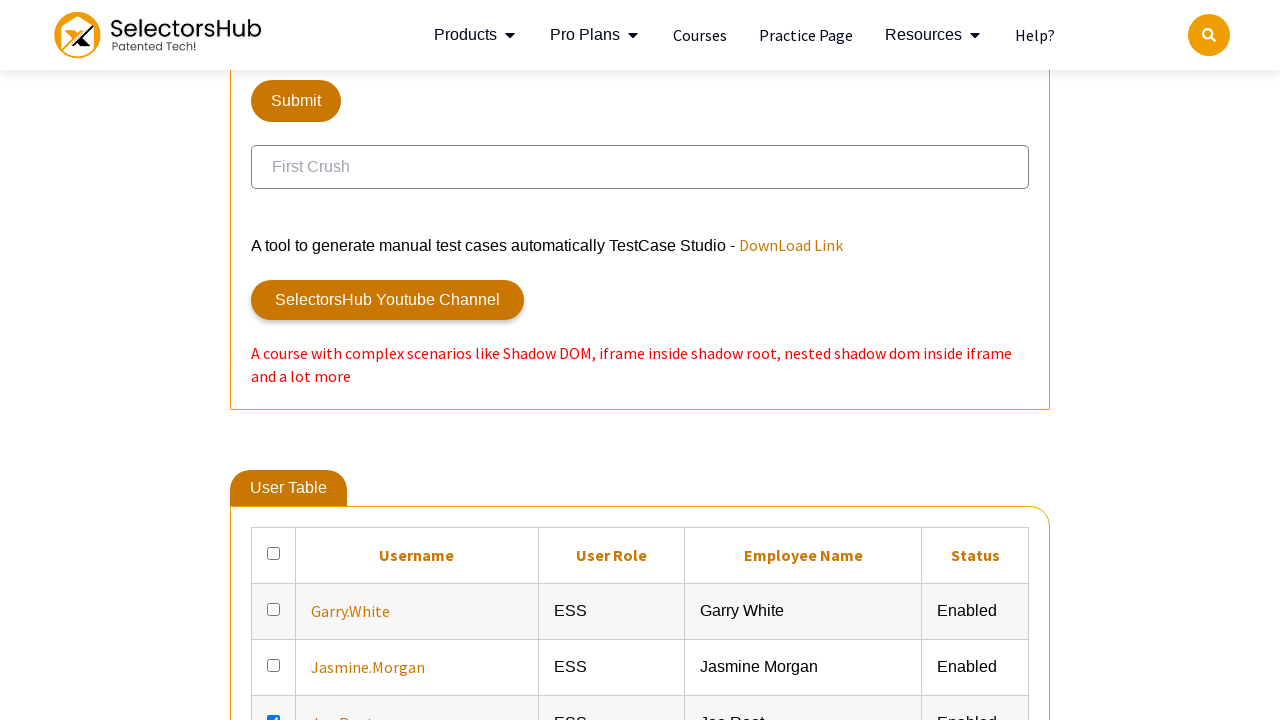

Located all checkboxes in result table
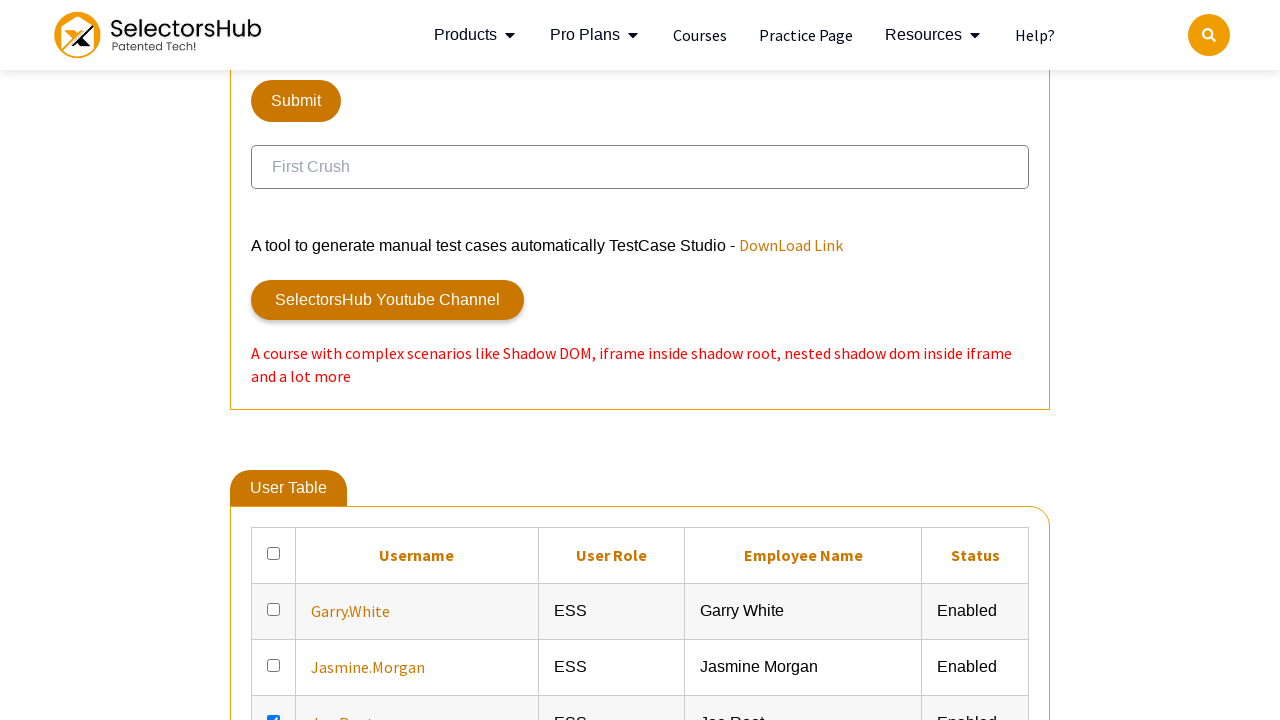

Counted 7 checkboxes in result table
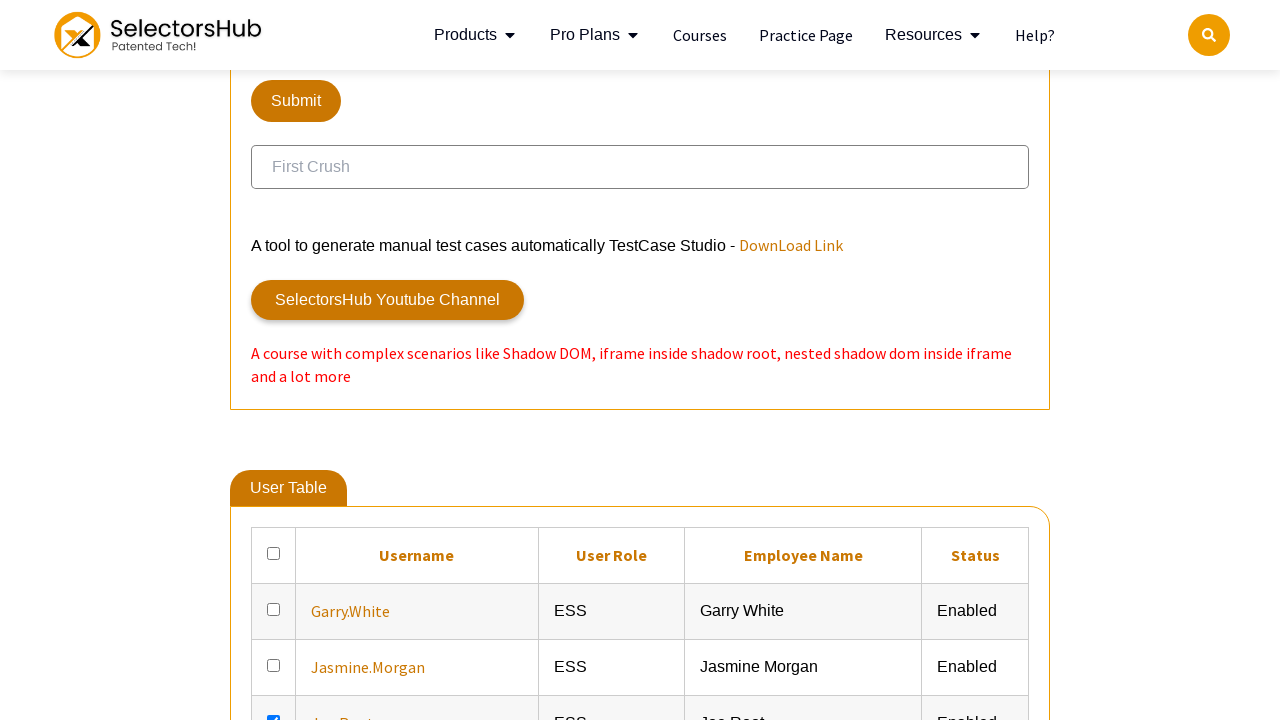

Clicked checkbox 1 (check pass) at (274, 553) on xpath=//table[@id='resultTable']//input[@type='checkbox'] >> nth=0
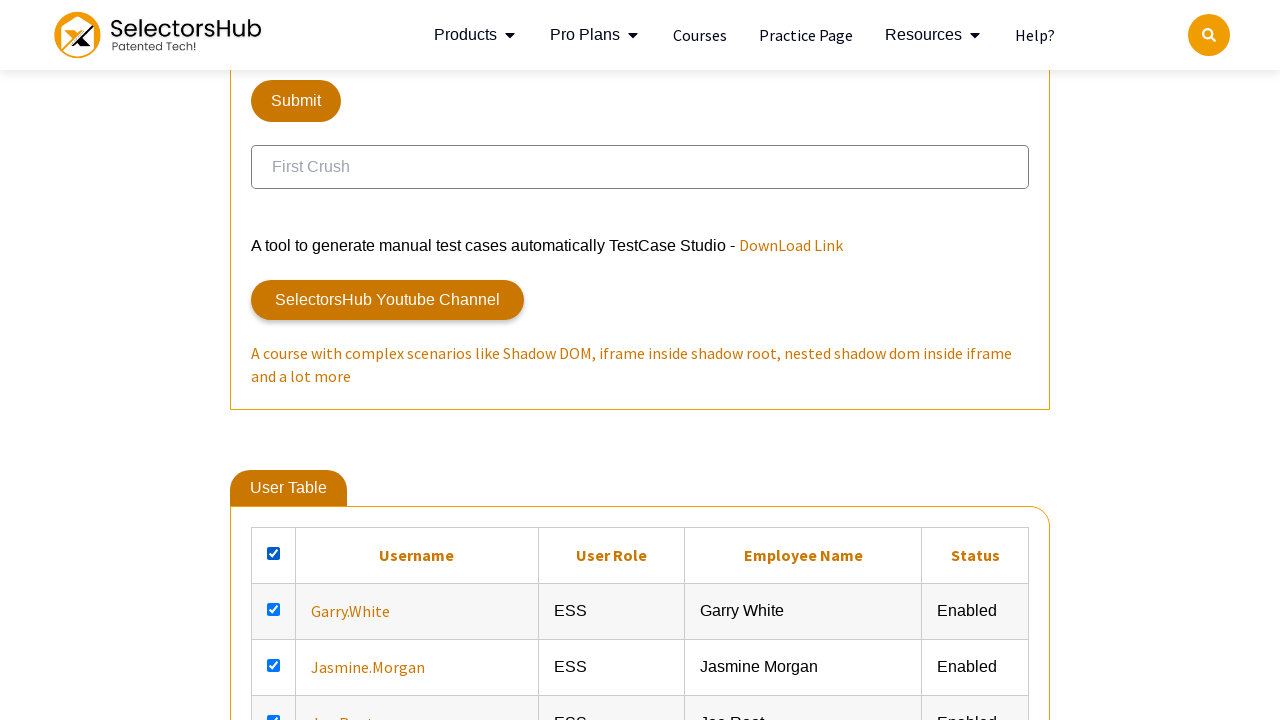

Waited 500ms after clicking checkbox 1
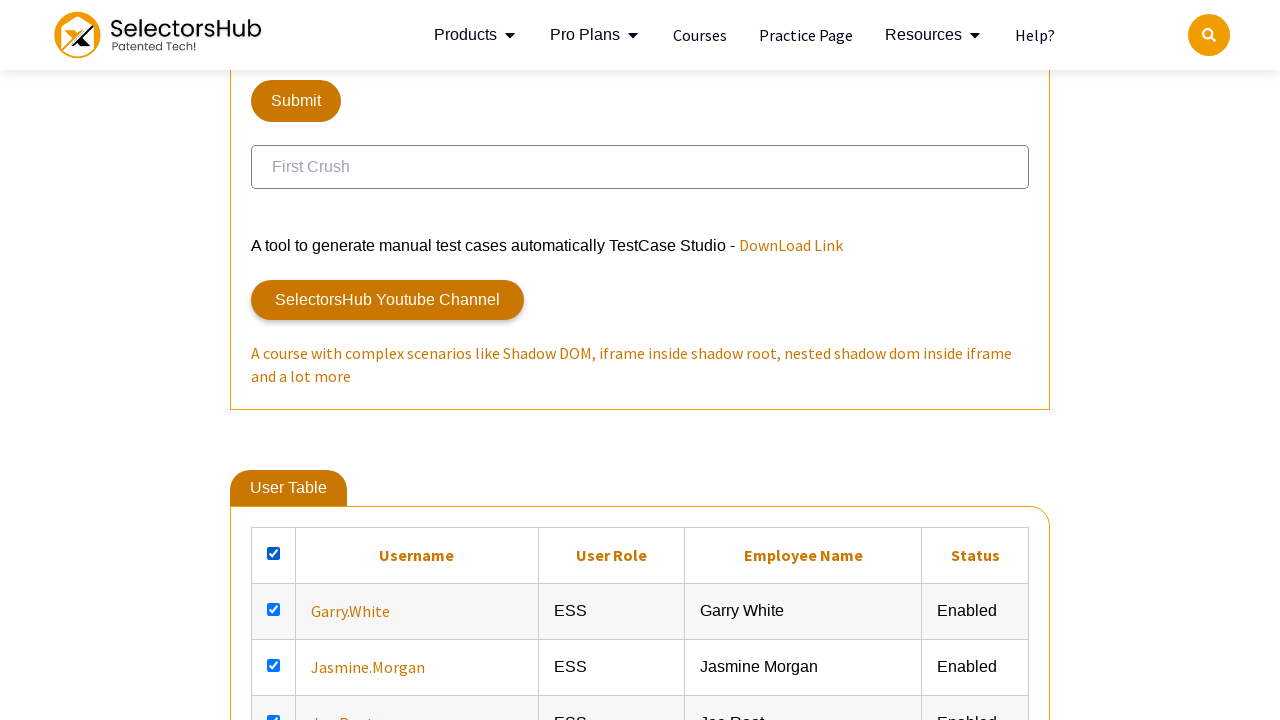

Clicked checkbox 2 (check pass) at (274, 609) on xpath=//table[@id='resultTable']//input[@type='checkbox'] >> nth=1
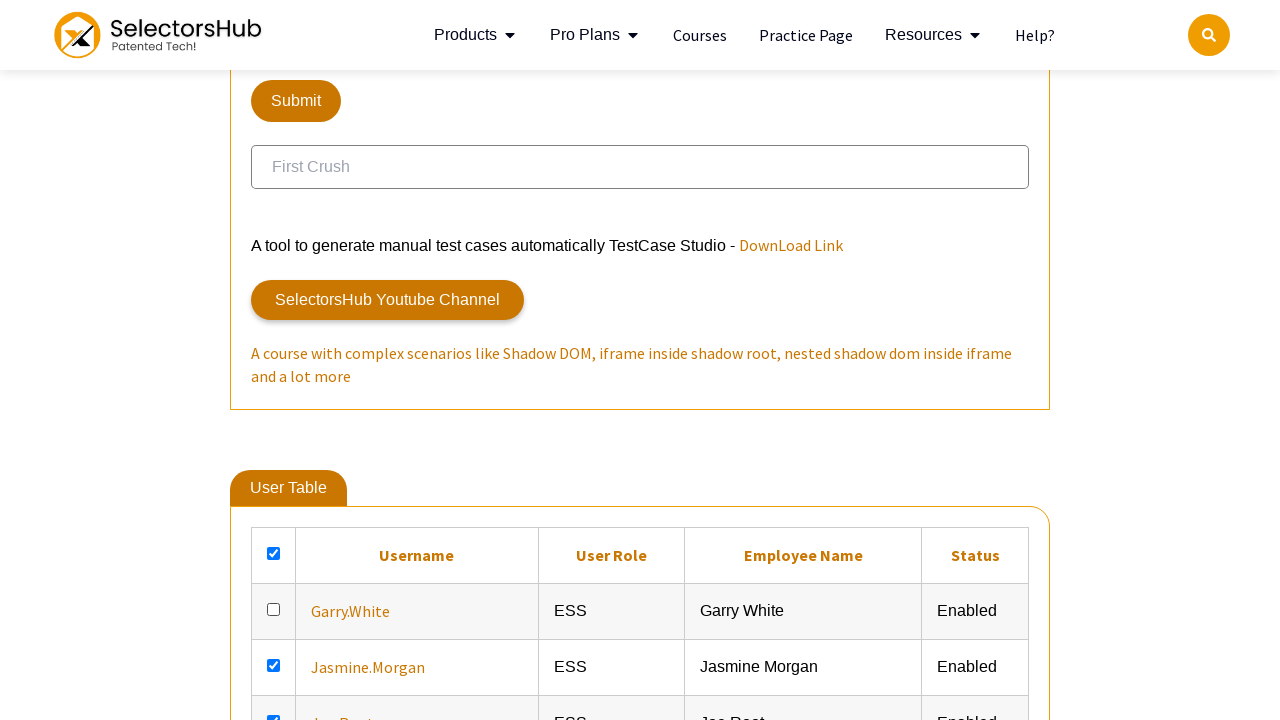

Waited 500ms after clicking checkbox 2
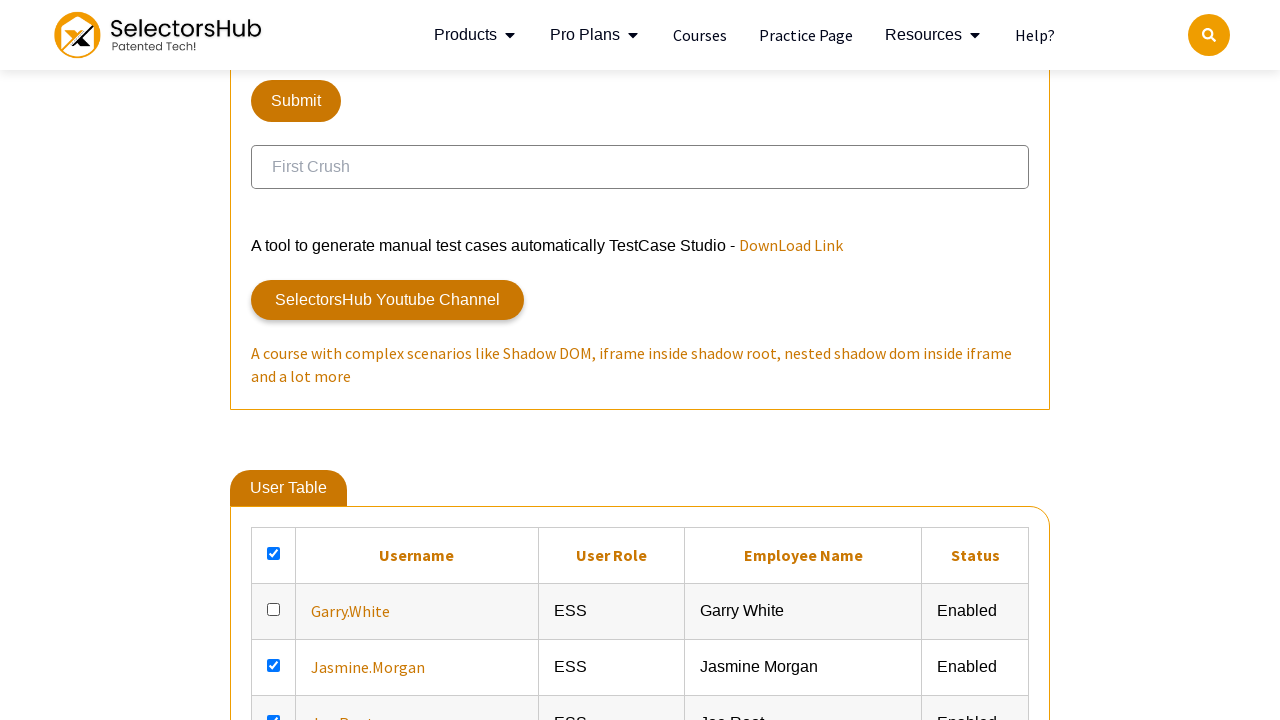

Clicked checkbox 3 (check pass) at (274, 665) on xpath=//table[@id='resultTable']//input[@type='checkbox'] >> nth=2
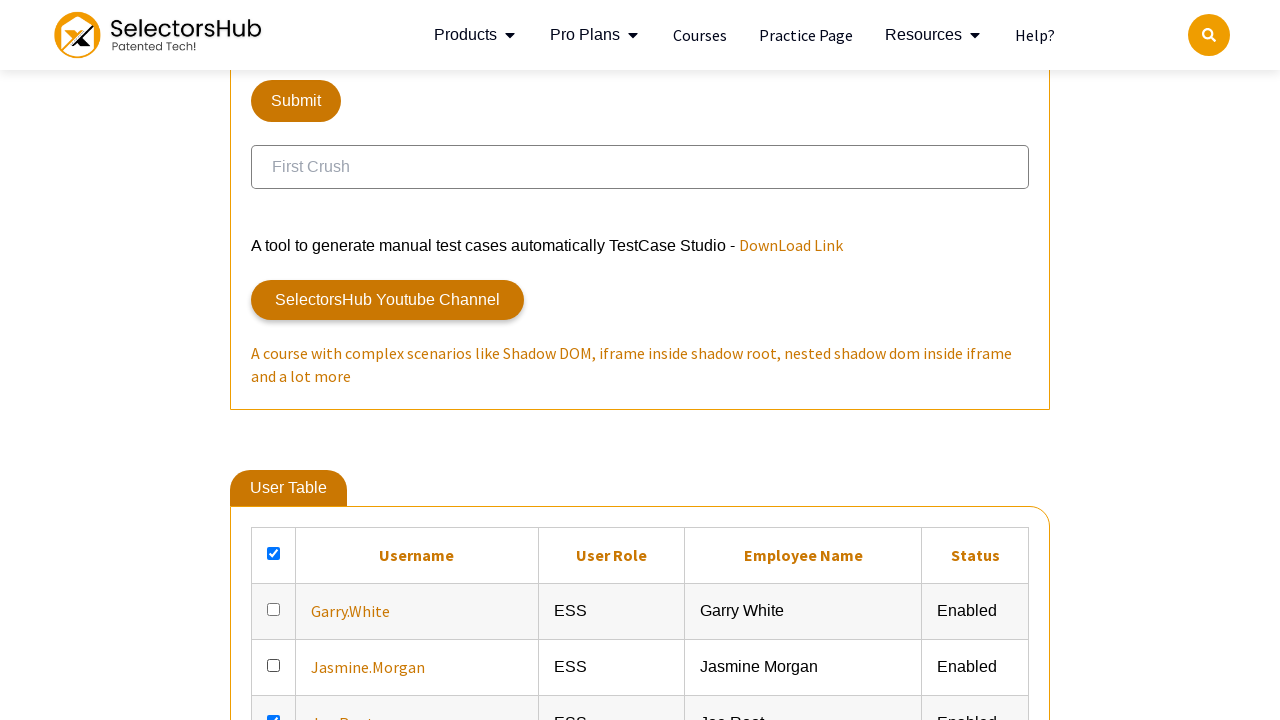

Waited 500ms after clicking checkbox 3
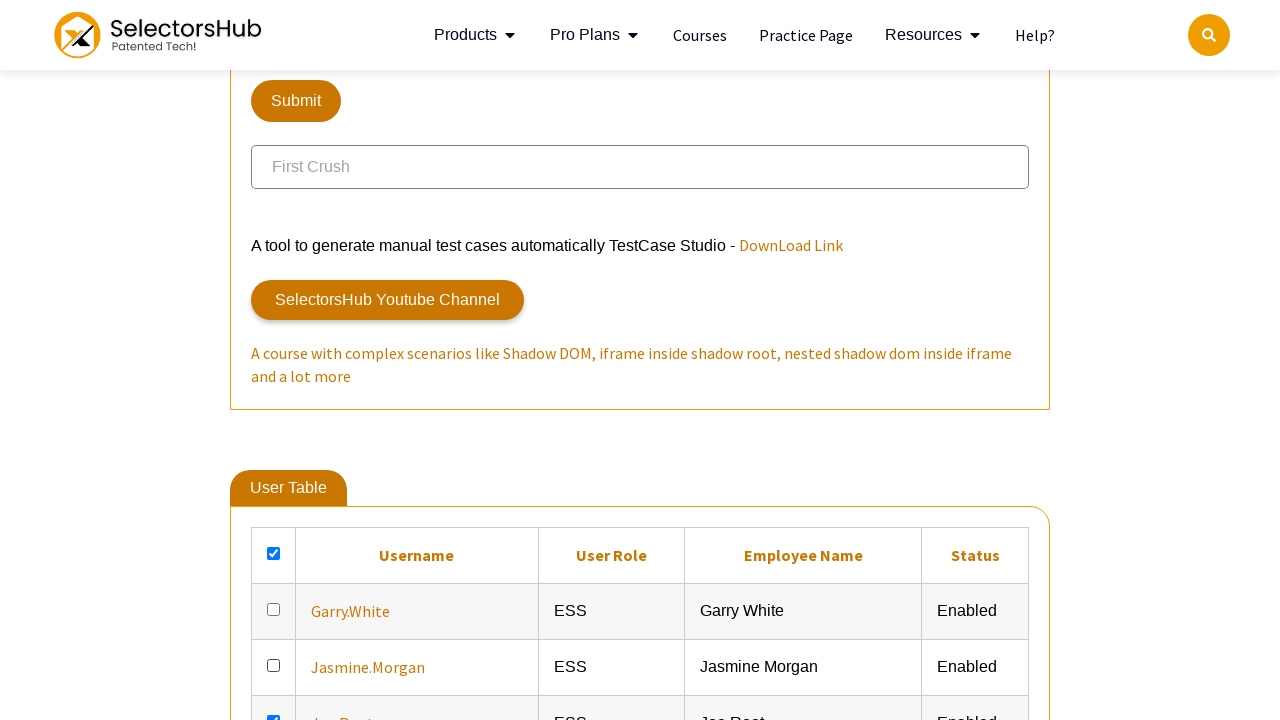

Clicked checkbox 4 (check pass) at (274, 714) on xpath=//table[@id='resultTable']//input[@type='checkbox'] >> nth=3
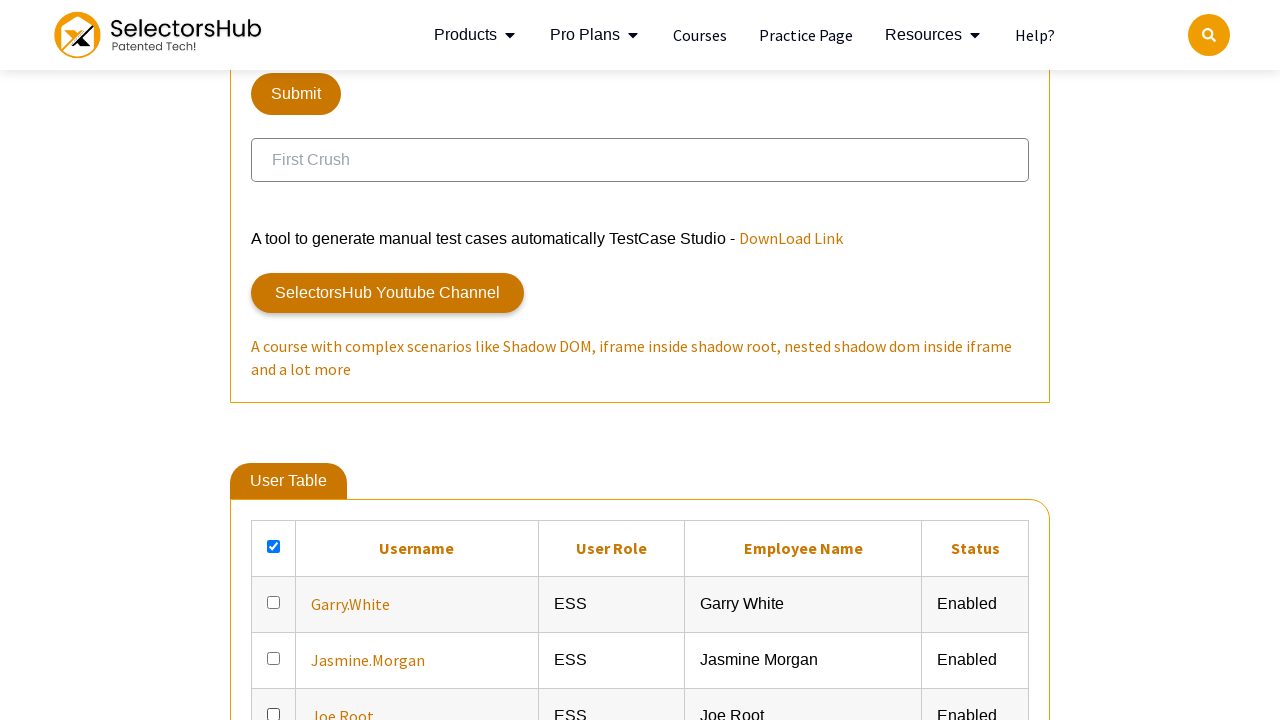

Waited 500ms after clicking checkbox 4
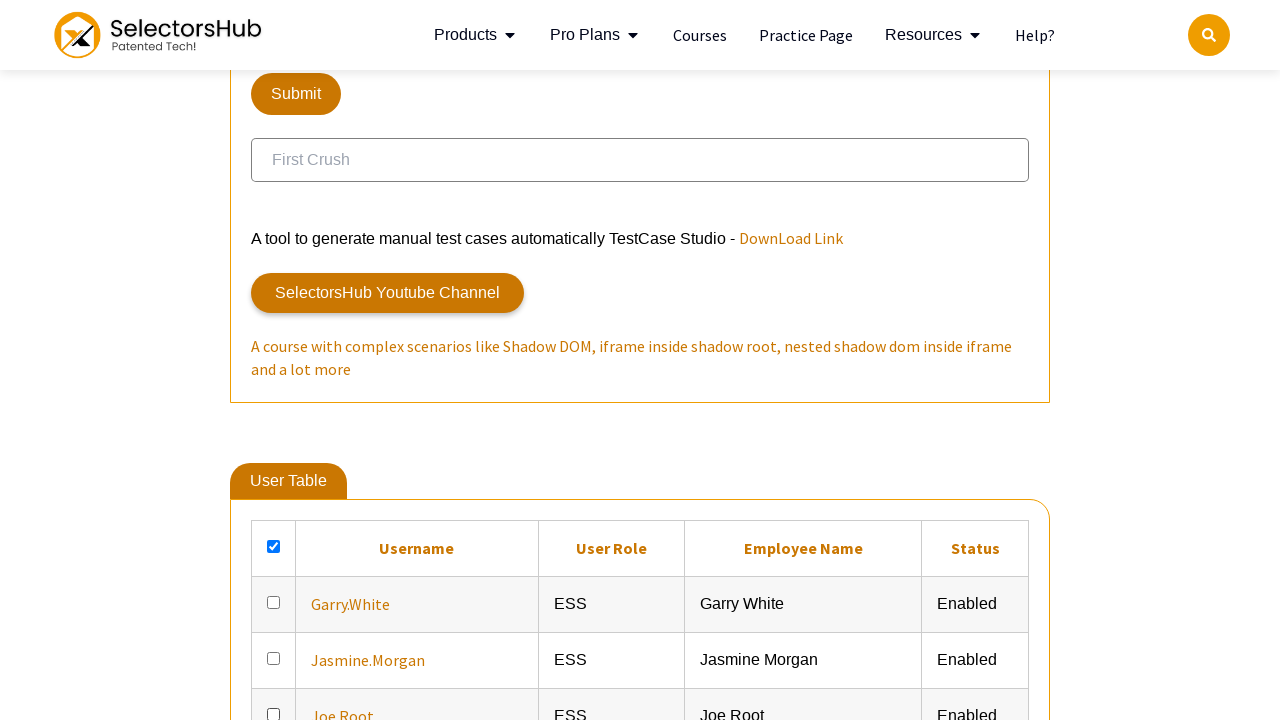

Clicked checkbox 5 (check pass) at (274, 360) on xpath=//table[@id='resultTable']//input[@type='checkbox'] >> nth=4
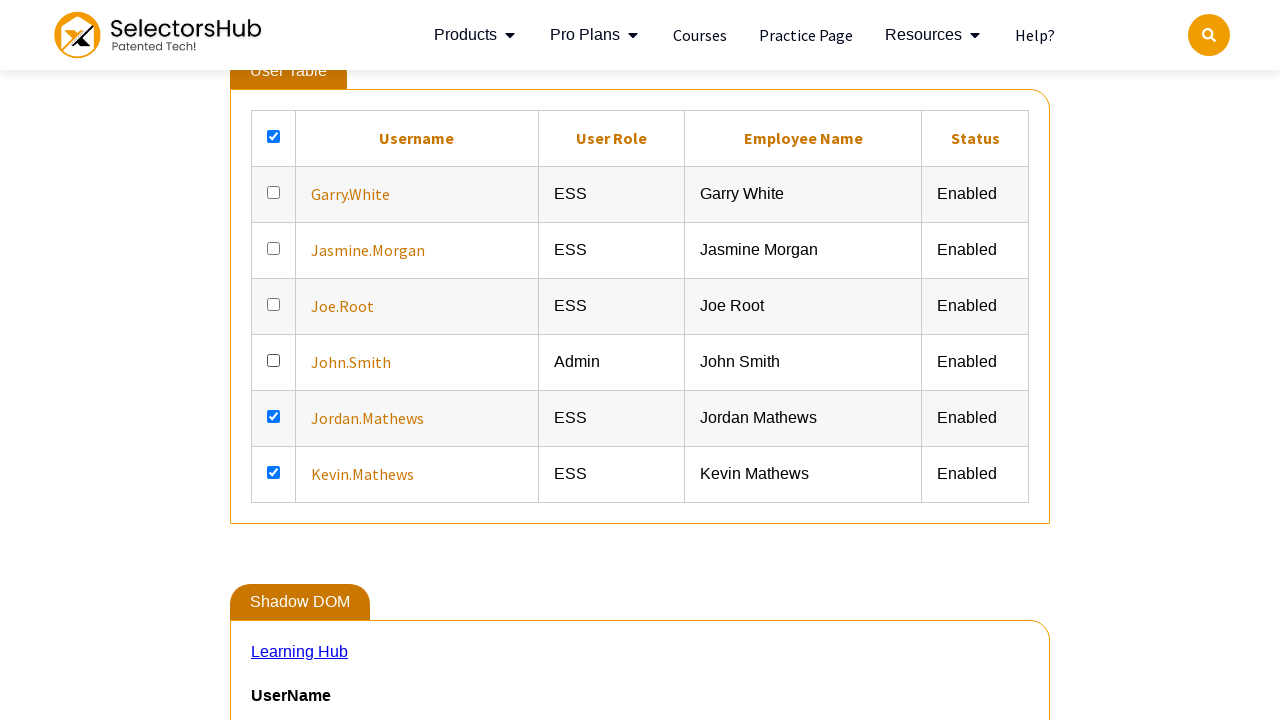

Waited 500ms after clicking checkbox 5
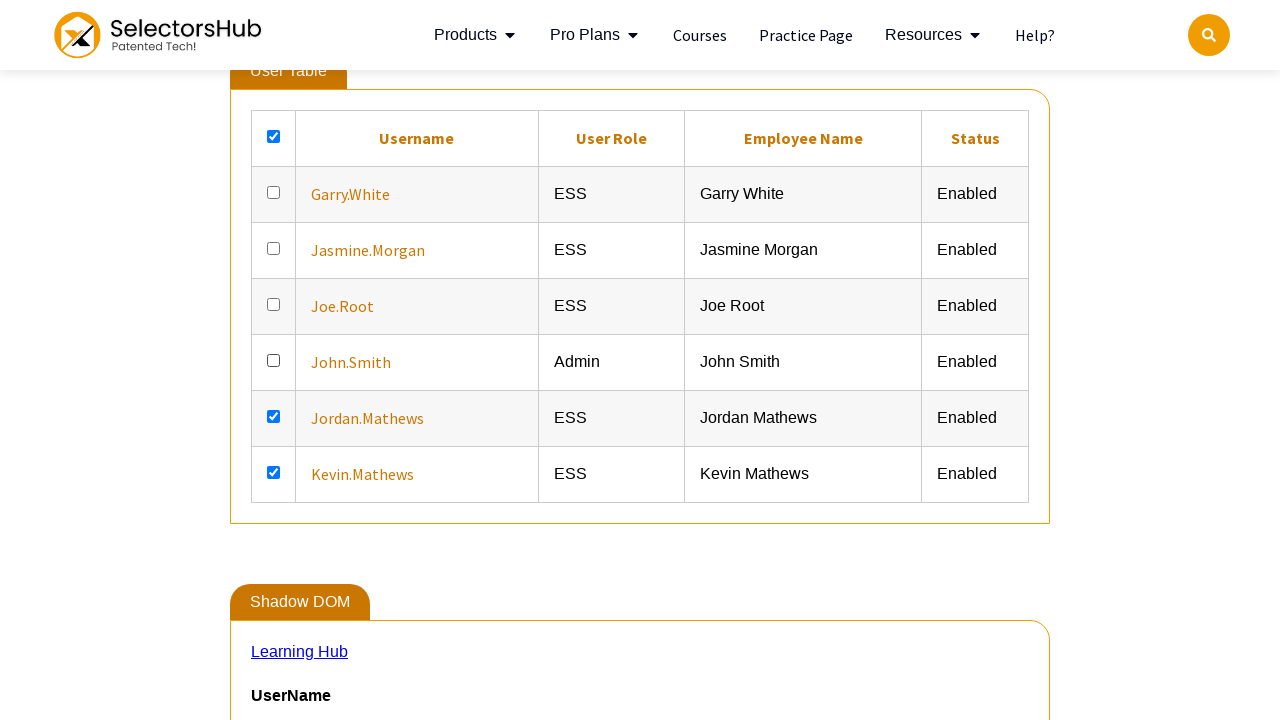

Clicked checkbox 6 (check pass) at (274, 416) on xpath=//table[@id='resultTable']//input[@type='checkbox'] >> nth=5
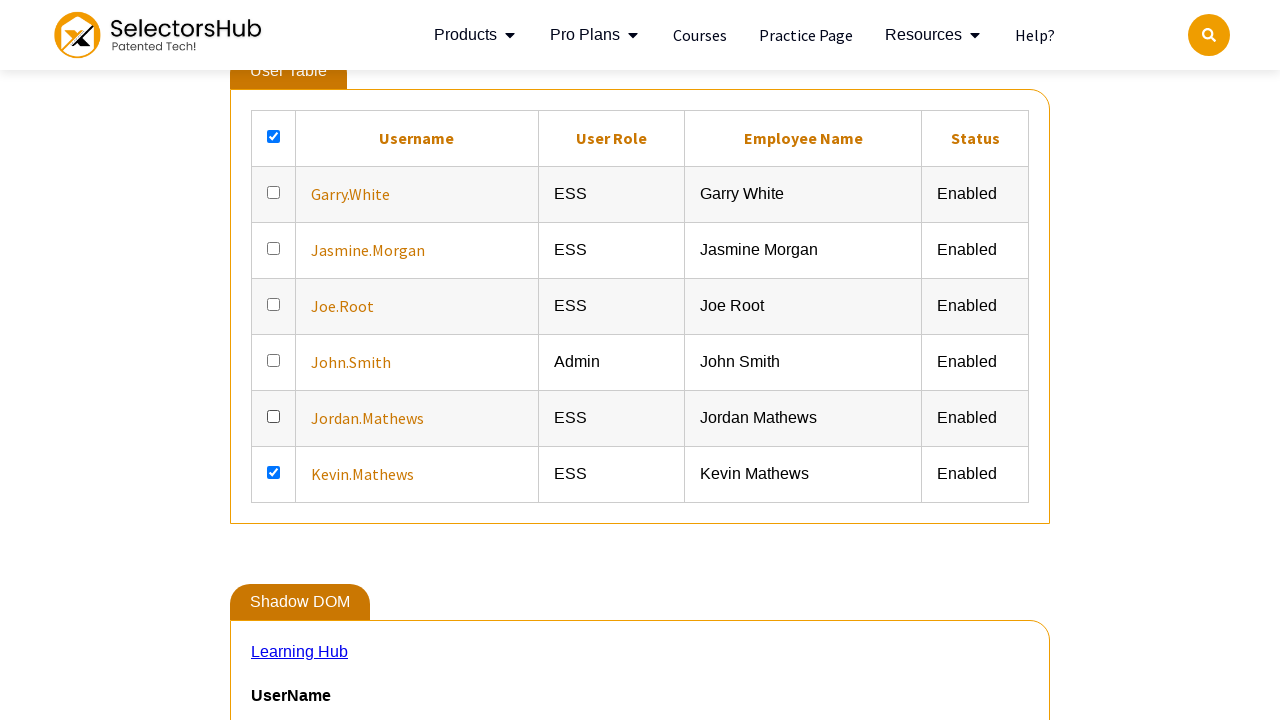

Waited 500ms after clicking checkbox 6
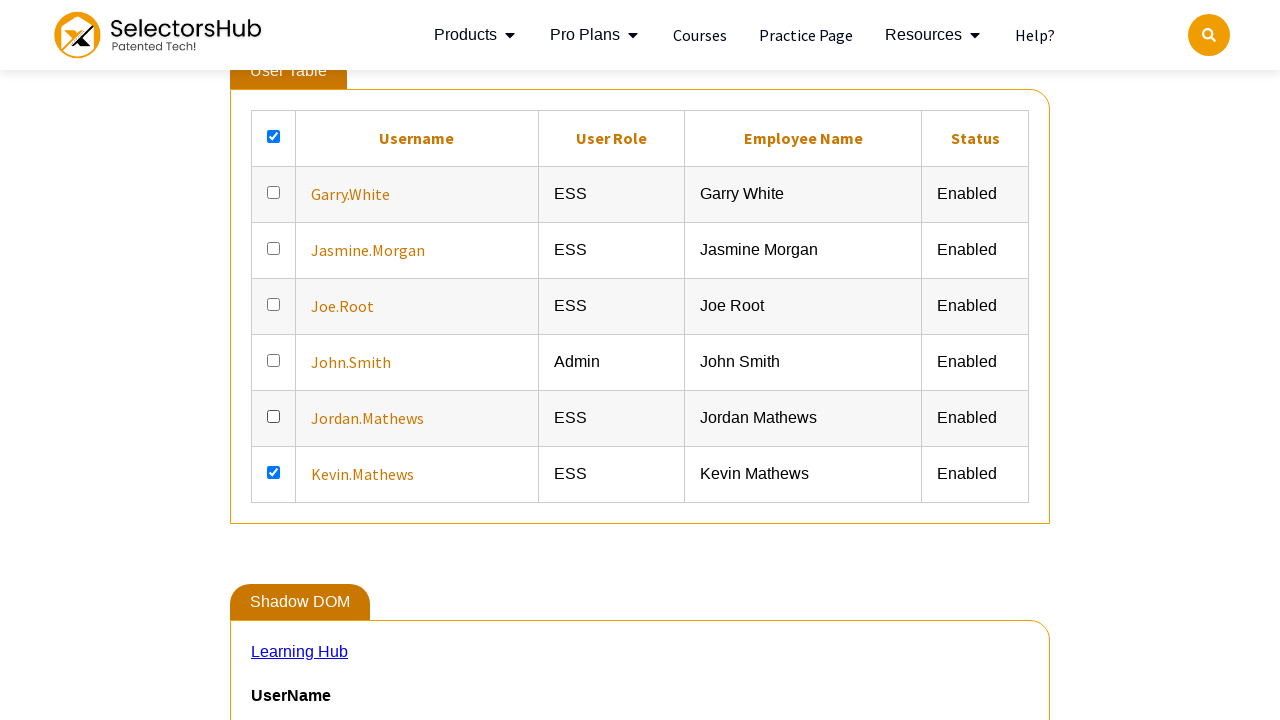

Clicked checkbox 7 (check pass) at (274, 472) on xpath=//table[@id='resultTable']//input[@type='checkbox'] >> nth=6
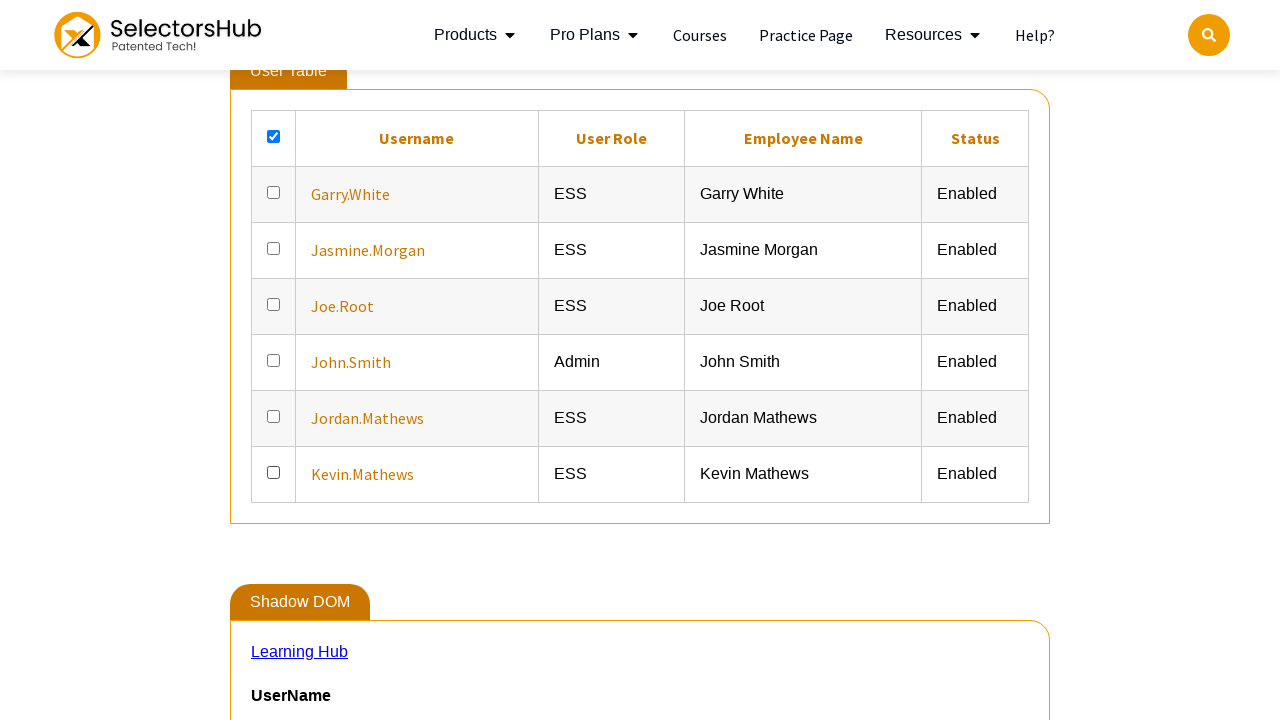

Waited 500ms after clicking checkbox 7
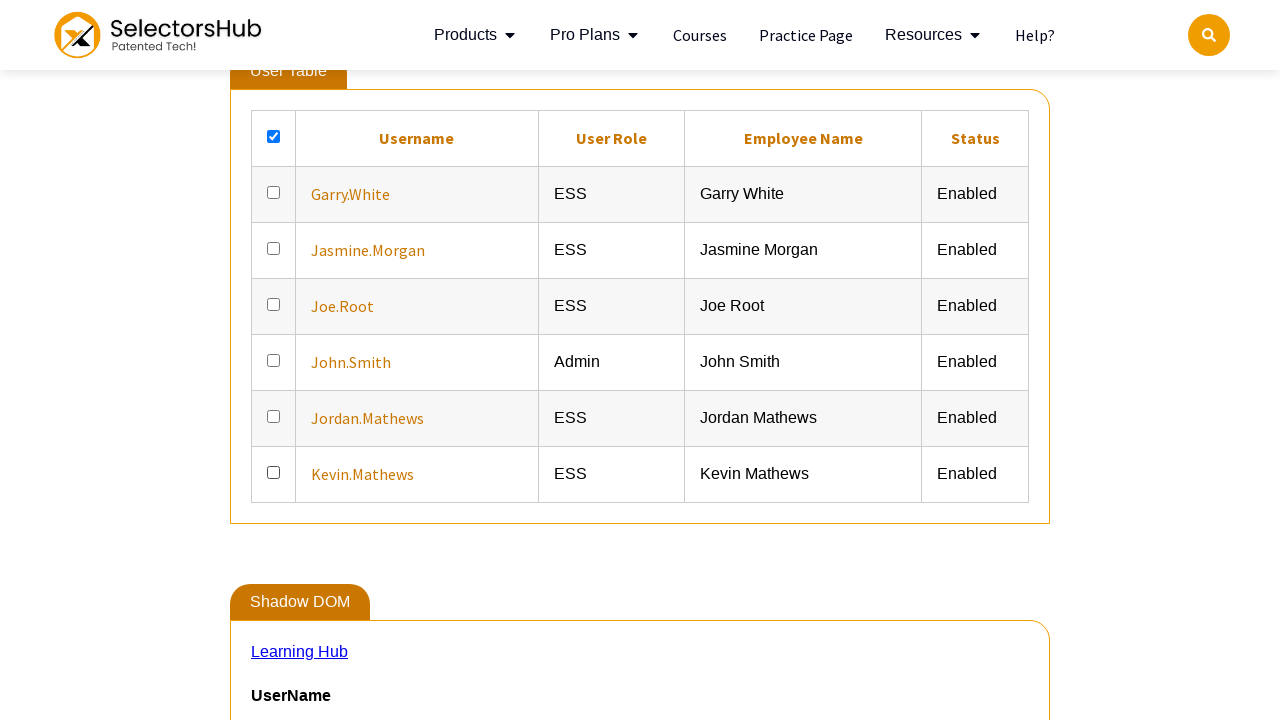

Clicked checkbox 1 (uncheck pass) at (274, 136) on xpath=//table[@id='resultTable']//input[@type='checkbox'] >> nth=0
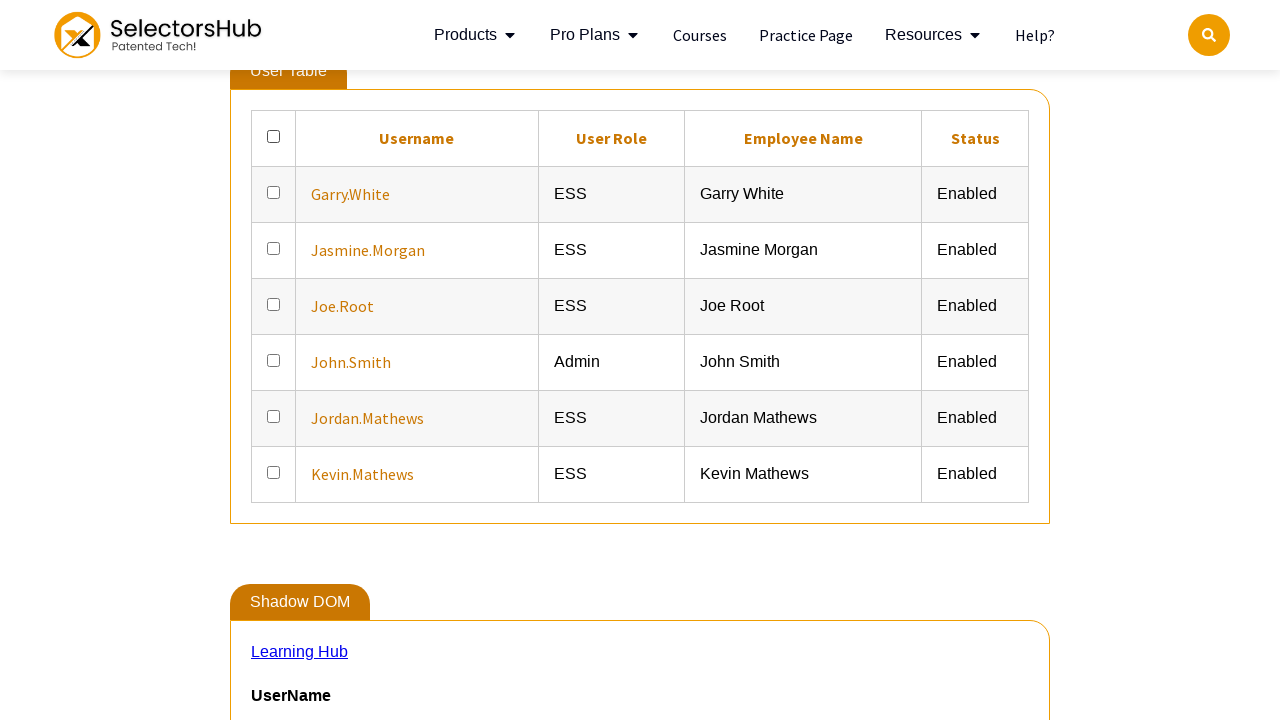

Waited 500ms after clicking checkbox 1
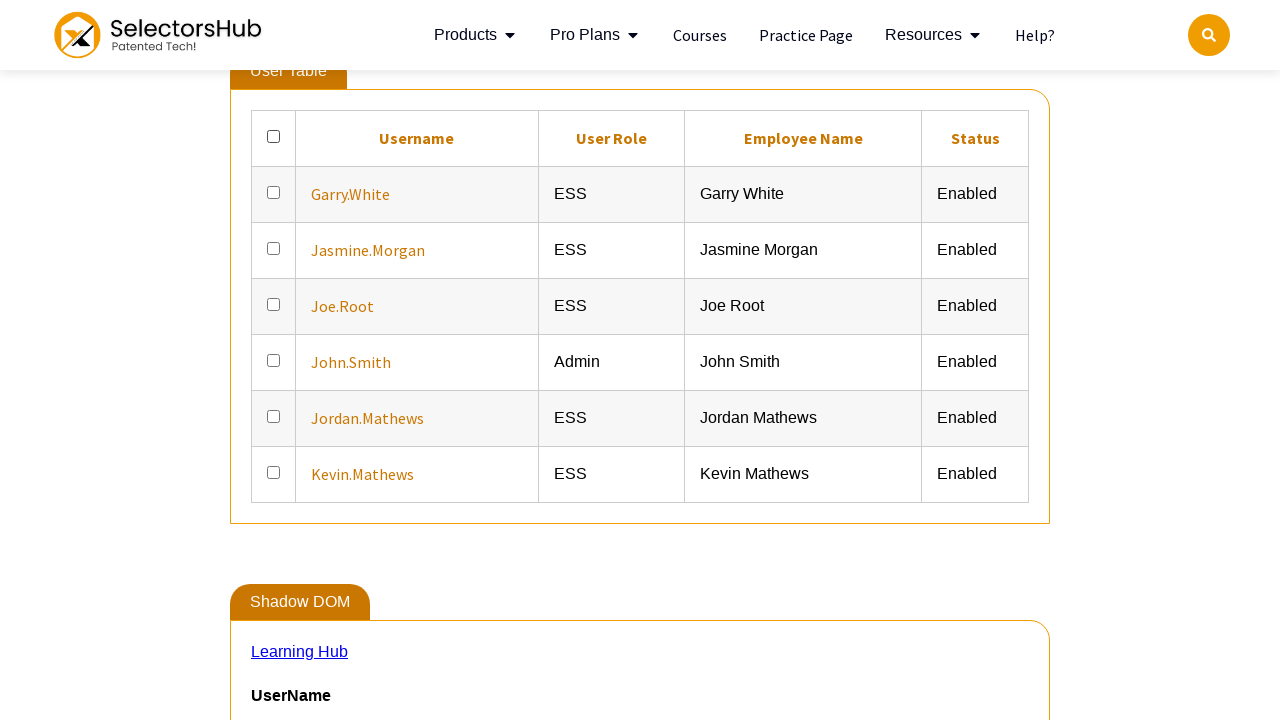

Clicked checkbox 2 (uncheck pass) at (274, 192) on xpath=//table[@id='resultTable']//input[@type='checkbox'] >> nth=1
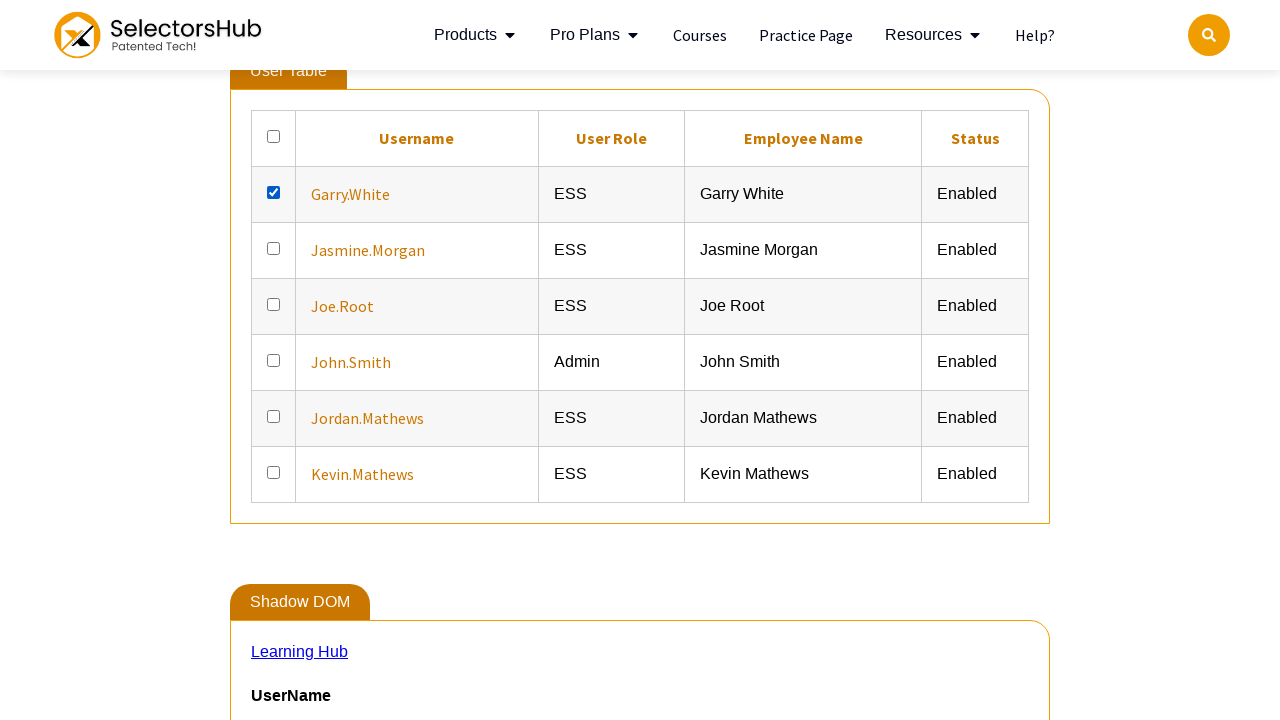

Waited 500ms after clicking checkbox 2
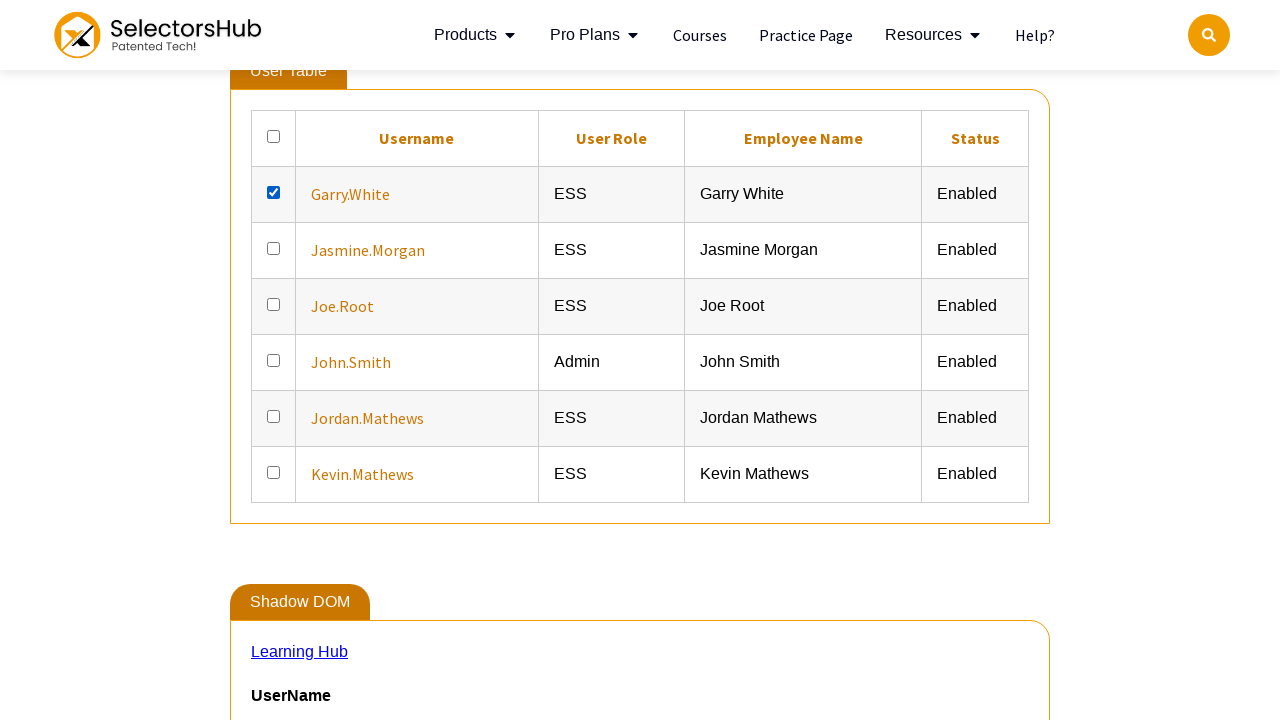

Clicked checkbox 3 (uncheck pass) at (274, 248) on xpath=//table[@id='resultTable']//input[@type='checkbox'] >> nth=2
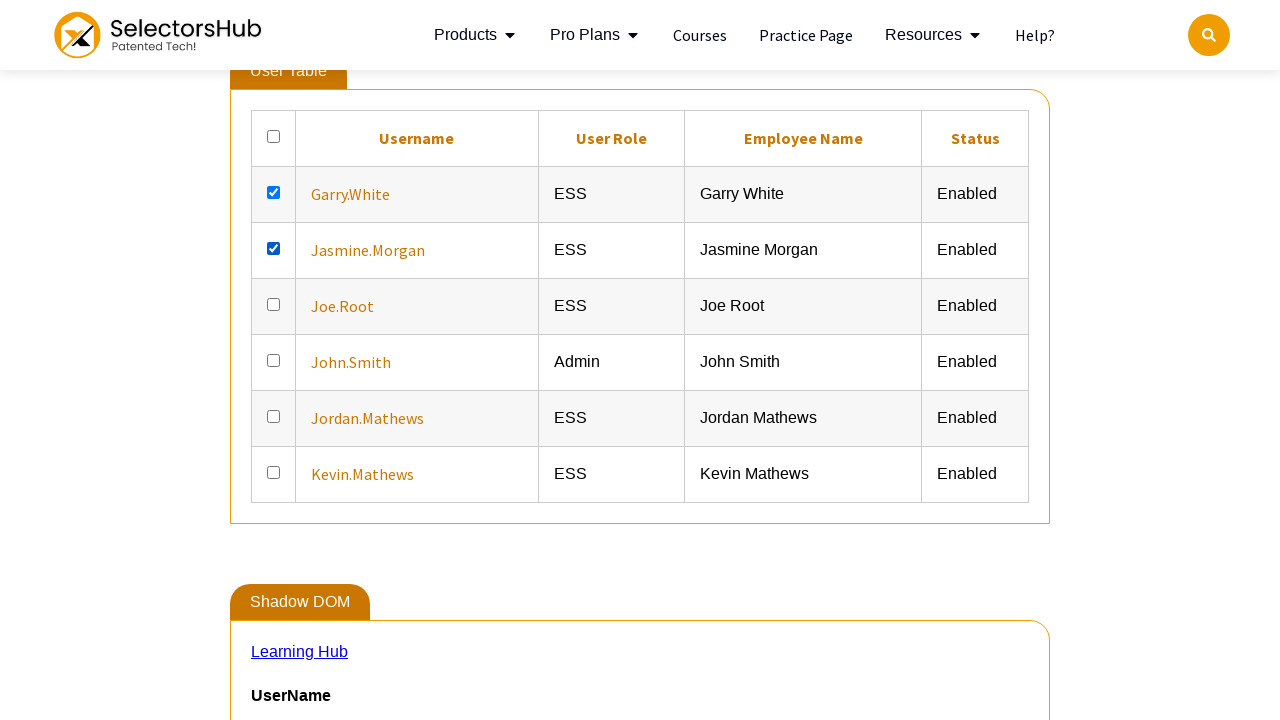

Waited 500ms after clicking checkbox 3
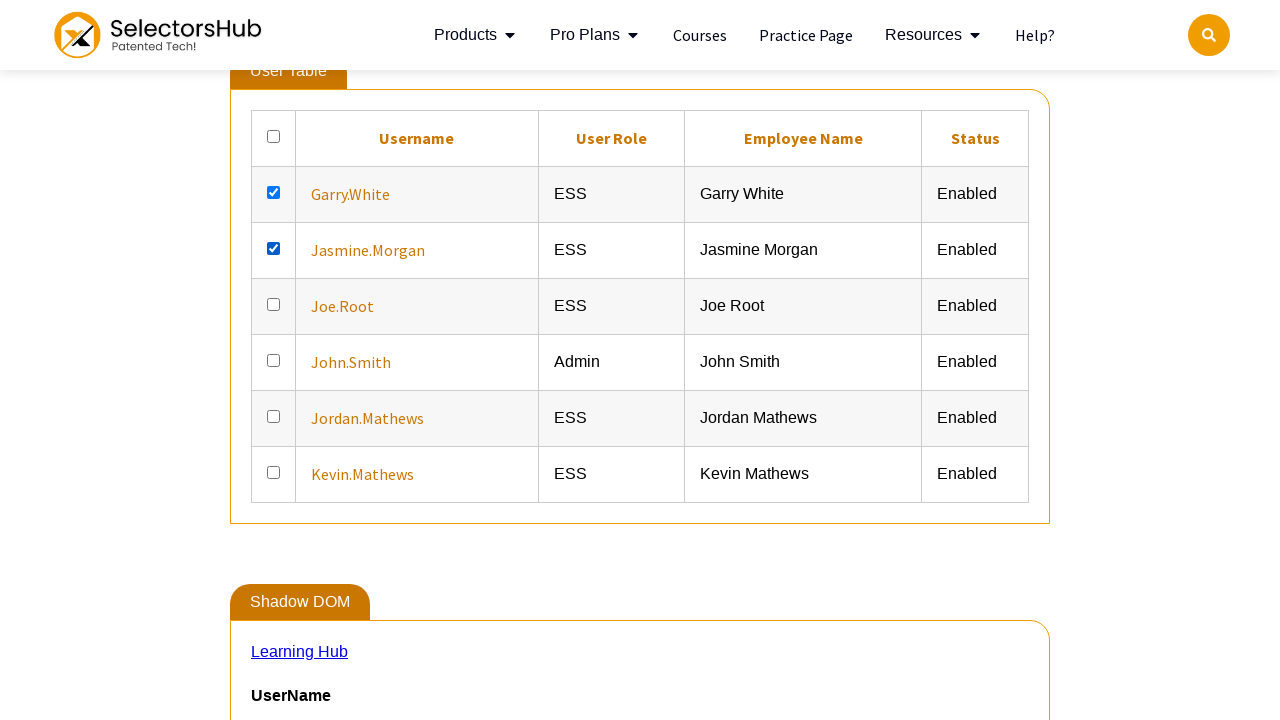

Clicked checkbox 4 (uncheck pass) at (274, 304) on xpath=//table[@id='resultTable']//input[@type='checkbox'] >> nth=3
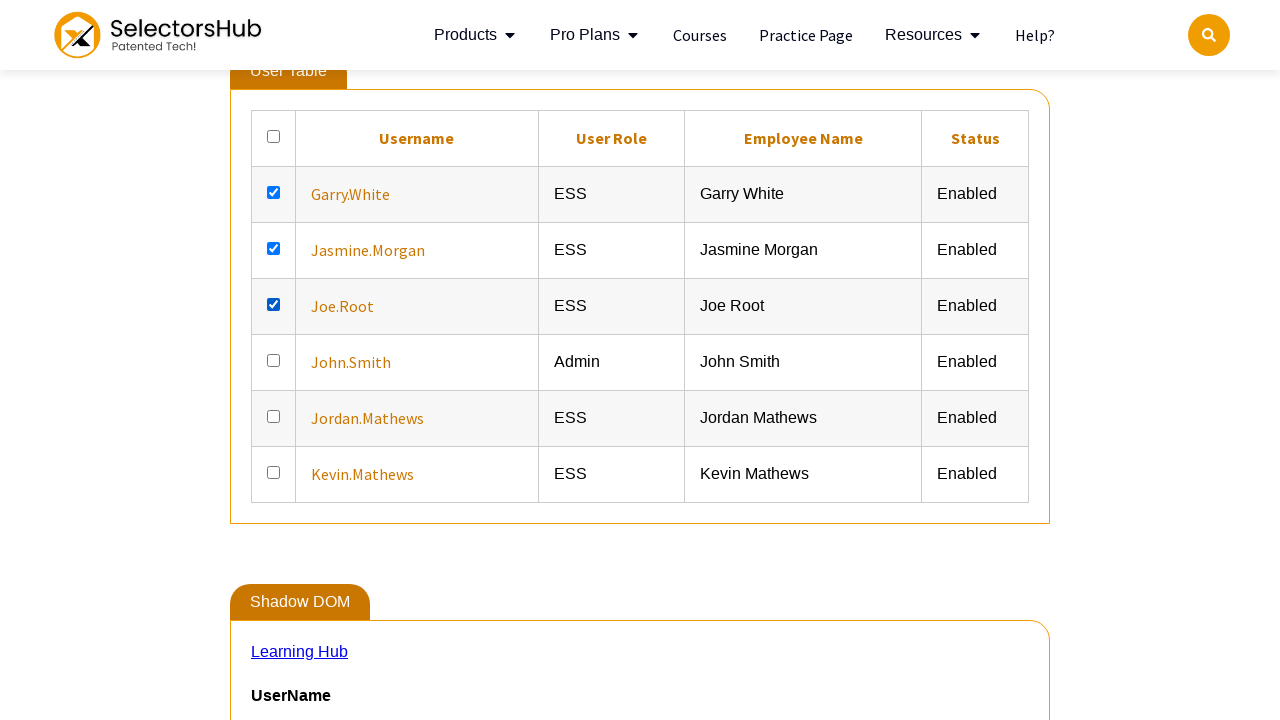

Waited 500ms after clicking checkbox 4
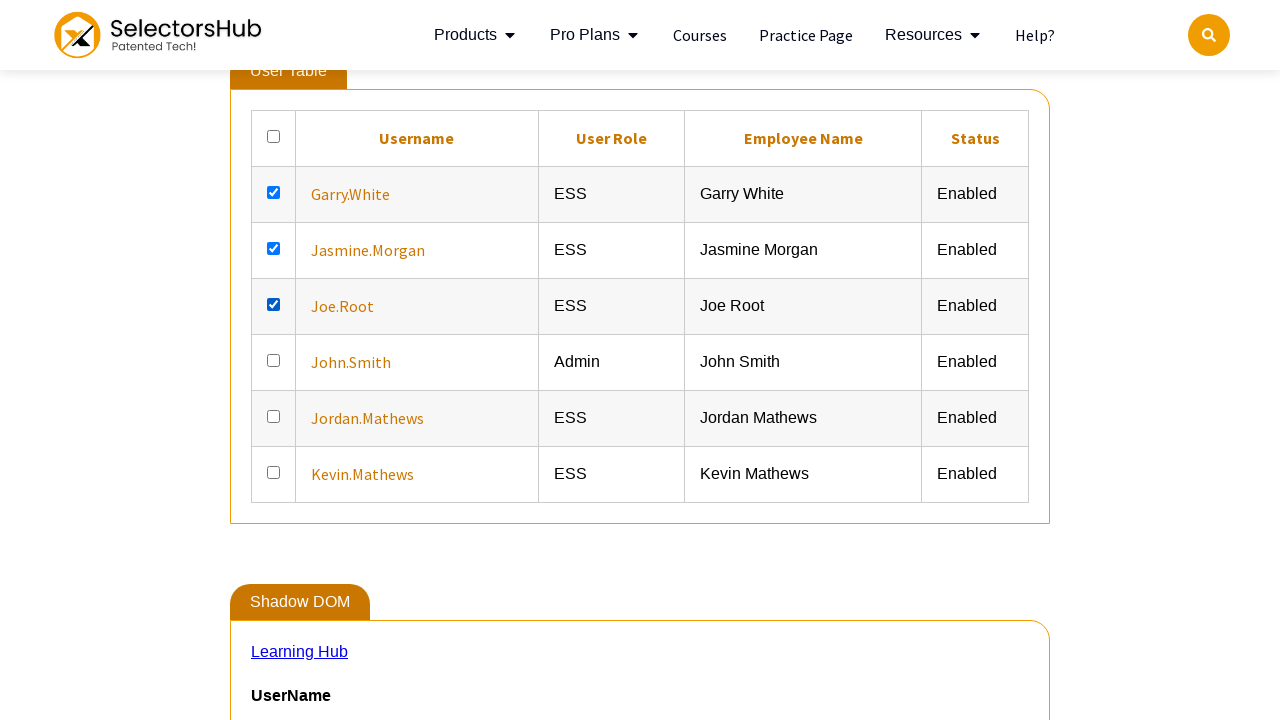

Clicked checkbox 5 (uncheck pass) at (274, 360) on xpath=//table[@id='resultTable']//input[@type='checkbox'] >> nth=4
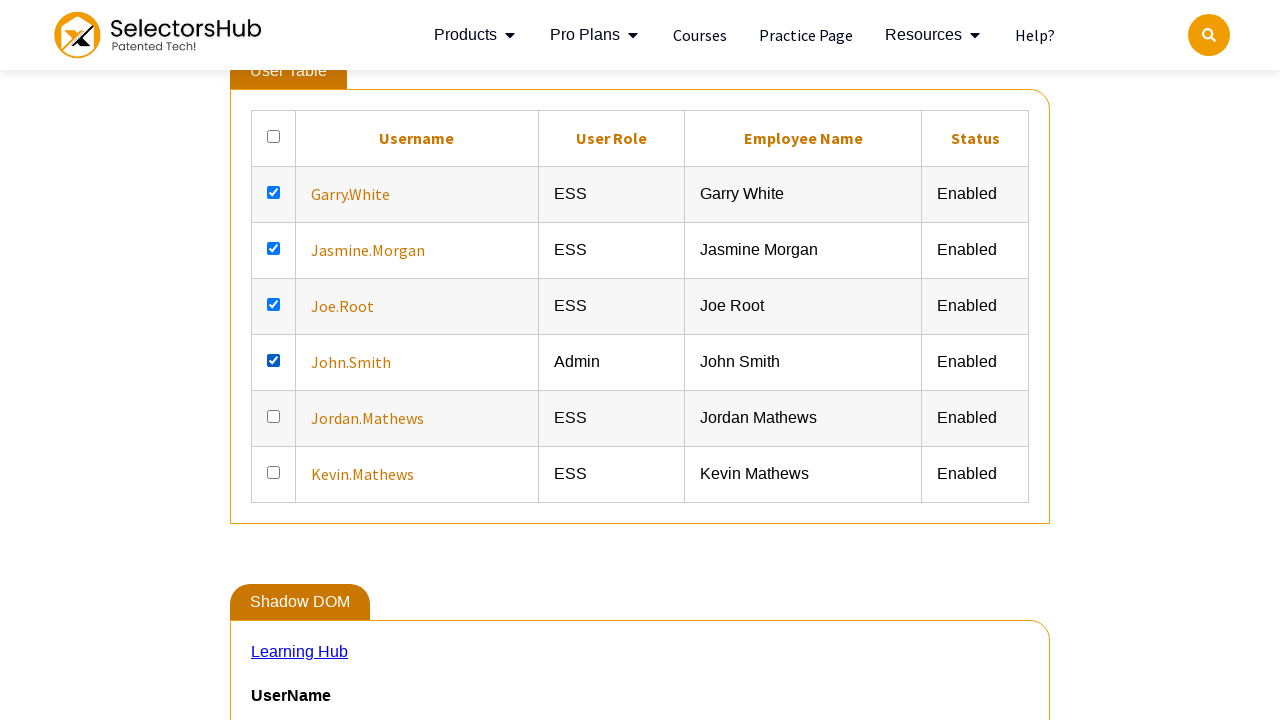

Waited 500ms after clicking checkbox 5
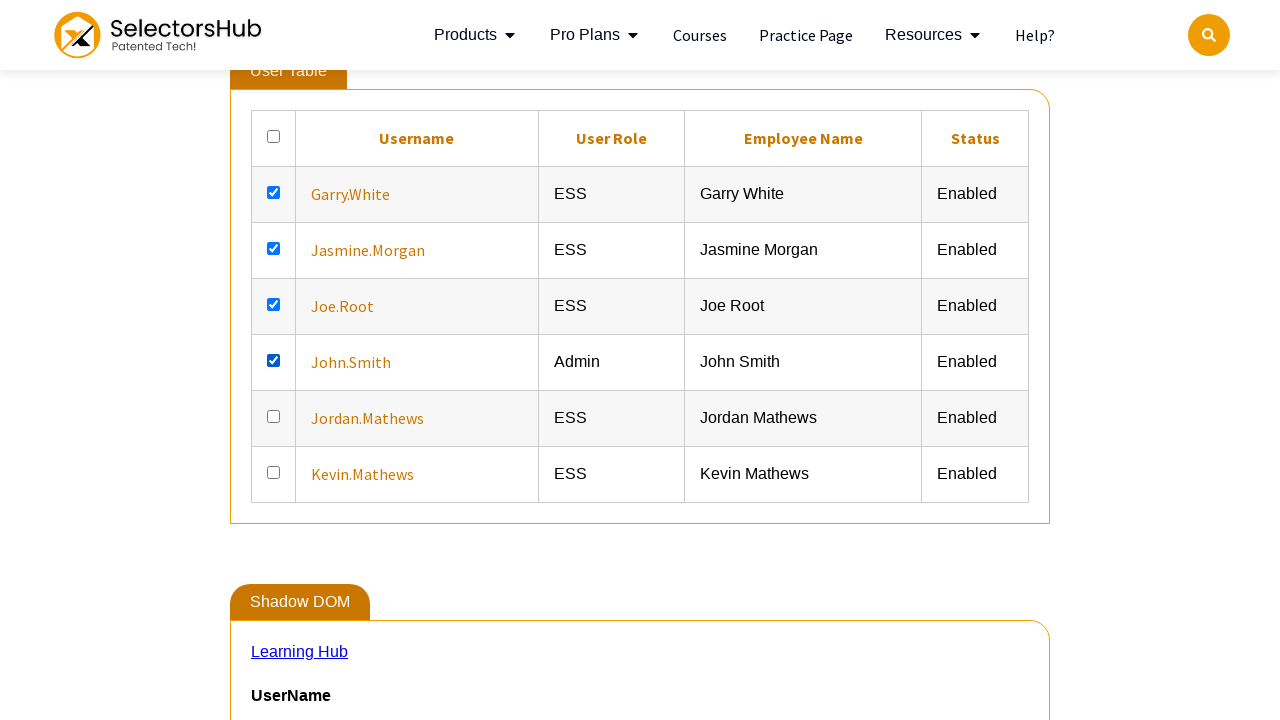

Clicked checkbox 6 (uncheck pass) at (274, 416) on xpath=//table[@id='resultTable']//input[@type='checkbox'] >> nth=5
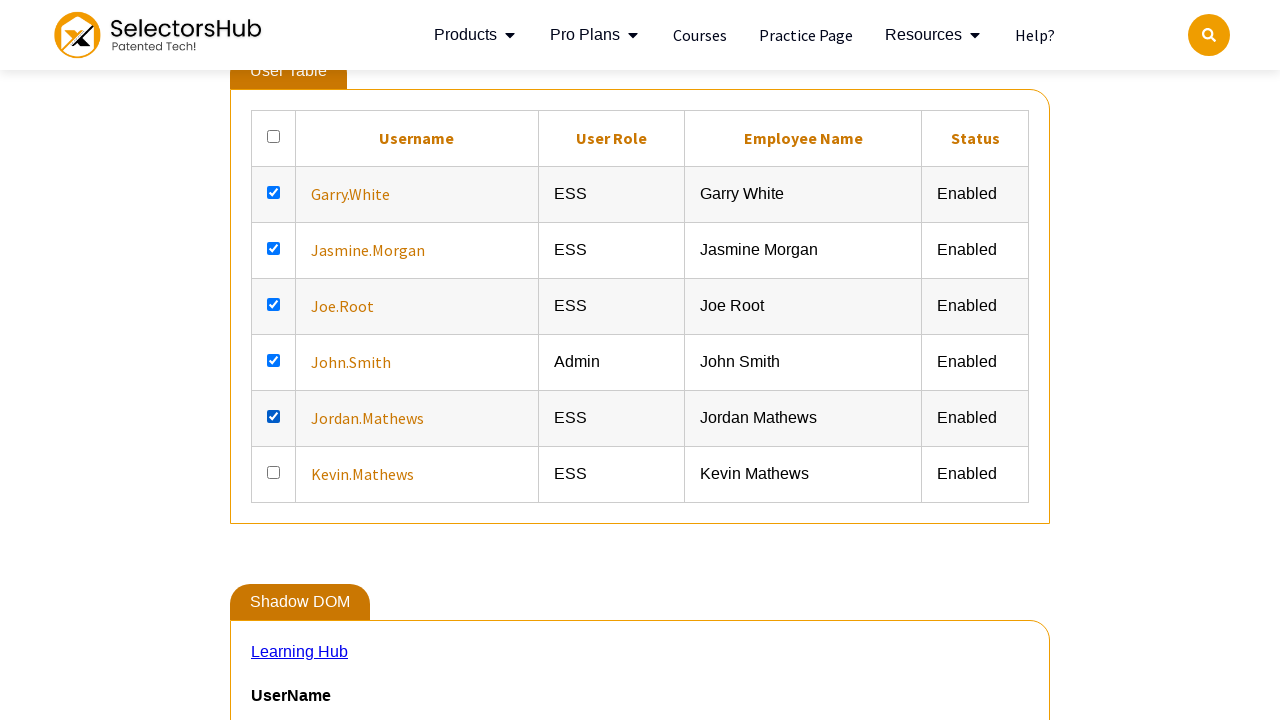

Waited 500ms after clicking checkbox 6
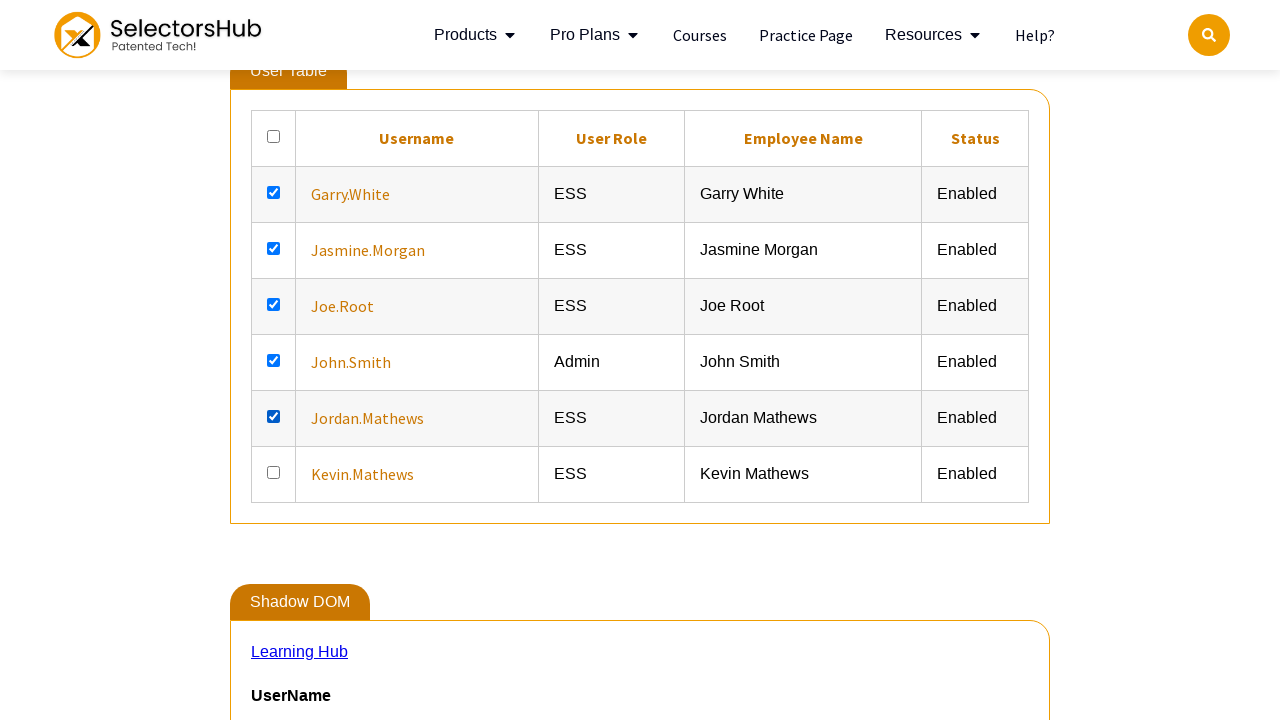

Clicked checkbox 7 (uncheck pass) at (274, 472) on xpath=//table[@id='resultTable']//input[@type='checkbox'] >> nth=6
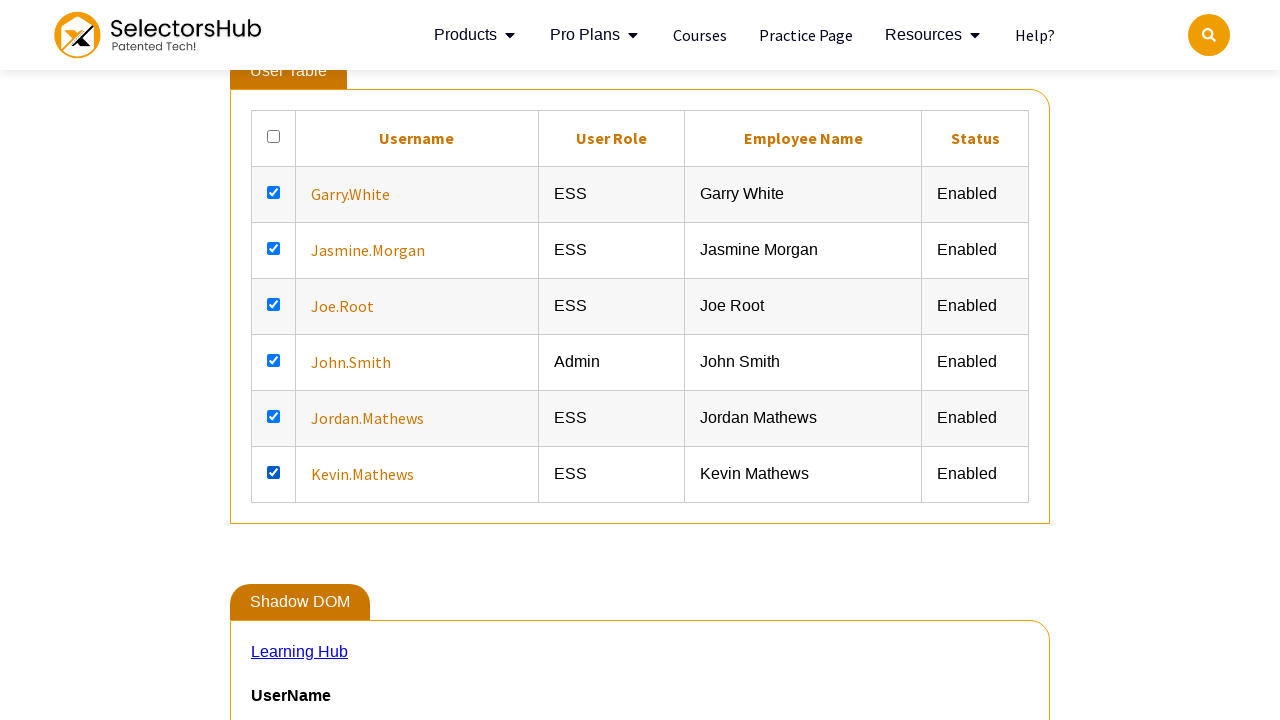

Waited 500ms after clicking checkbox 7
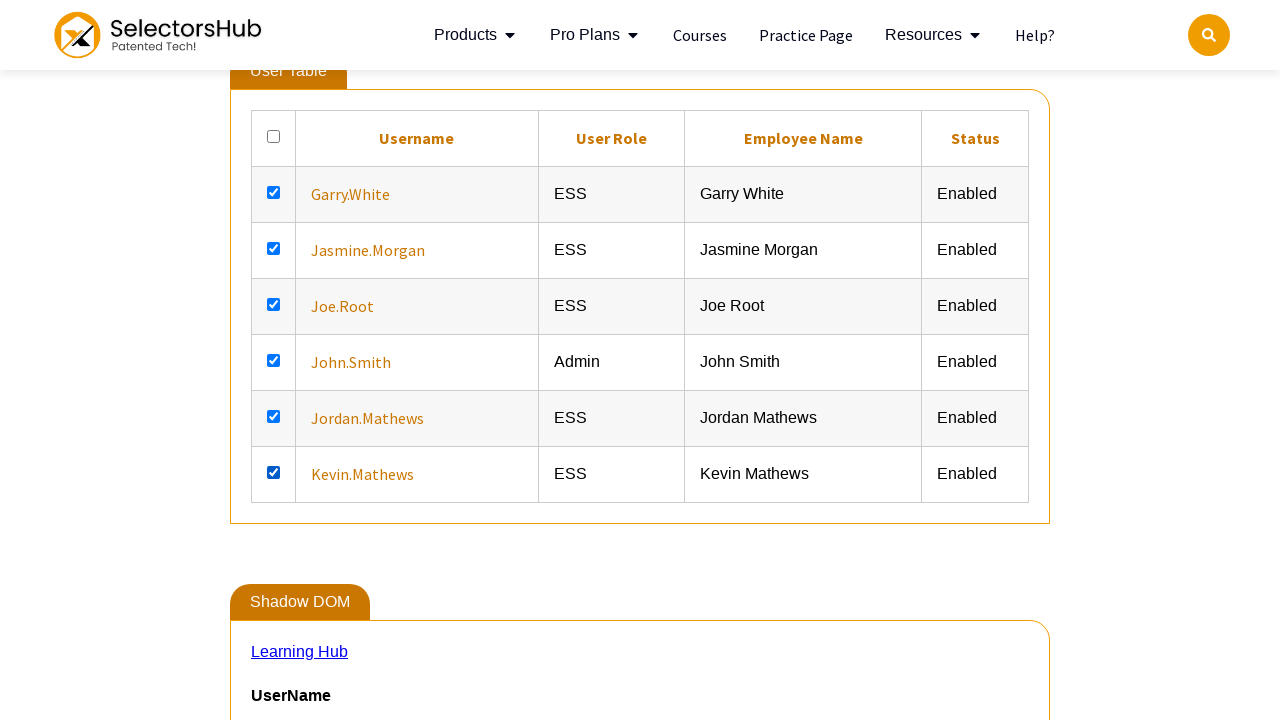

Clicked first checkbox using XPath index [1] at (274, 136) on xpath=(//table[@id='resultTable']//input[@type='checkbox'])[1]
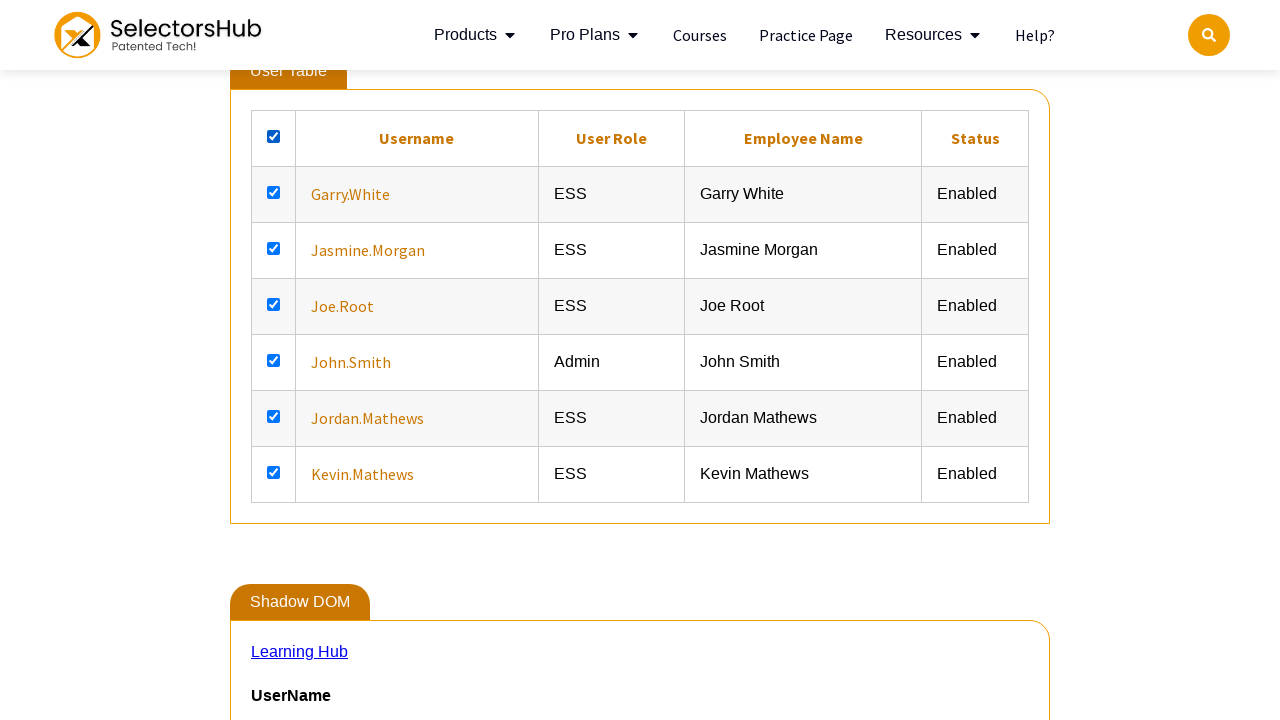

Clicked last checkbox using XPath last() function at (274, 472) on (//table[@id='resultTable']//input[@type='checkbox'])[last()]
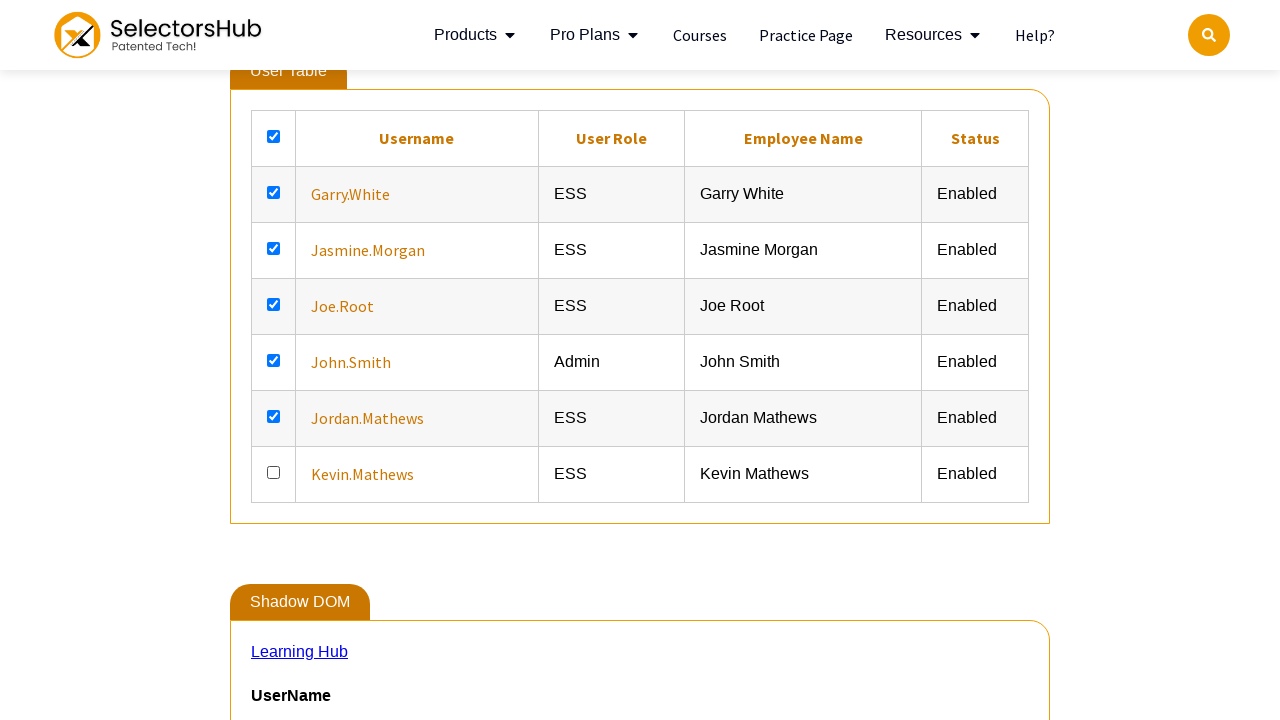

Clicked third checkbox using XPath position()=3 at (274, 248) on (//table[@id='resultTable']//input[@type='checkbox'])[position()=3]
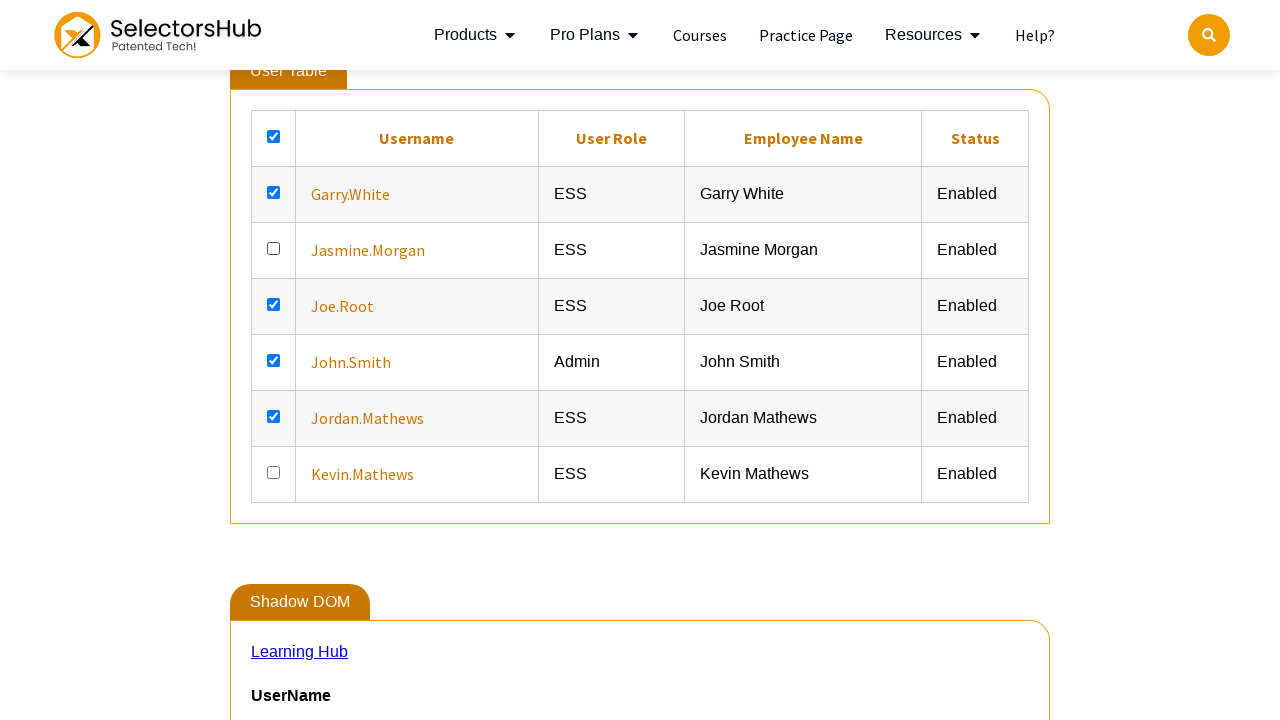

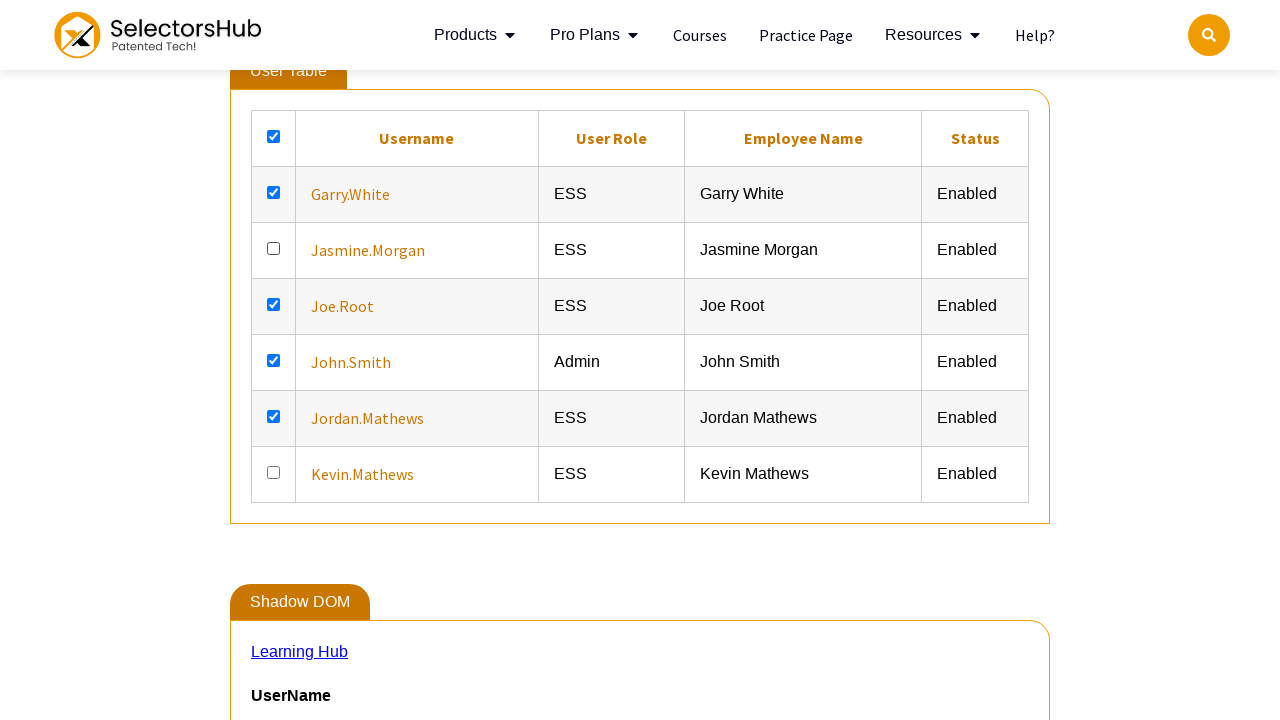